Tests navigation from Google Cloud homepage to the Blog page by clicking the Blog link

Starting URL: https://cloud.google.com

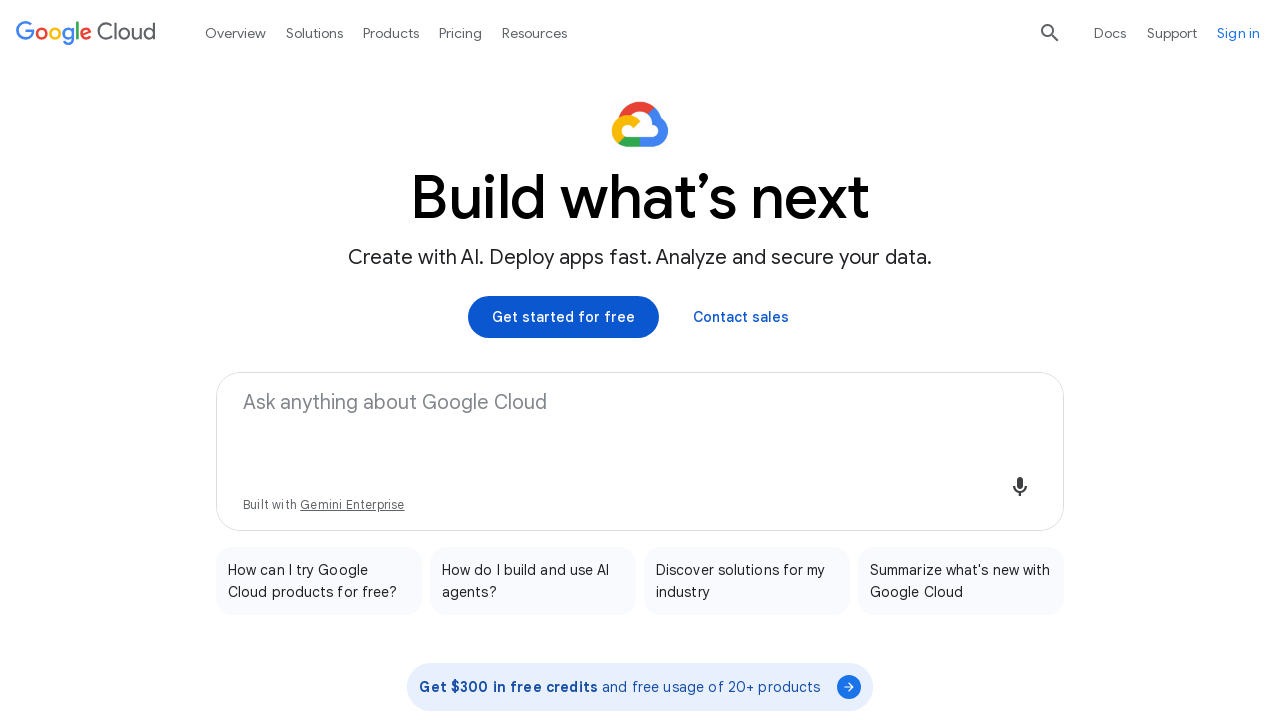

Navigated to Google Cloud homepage
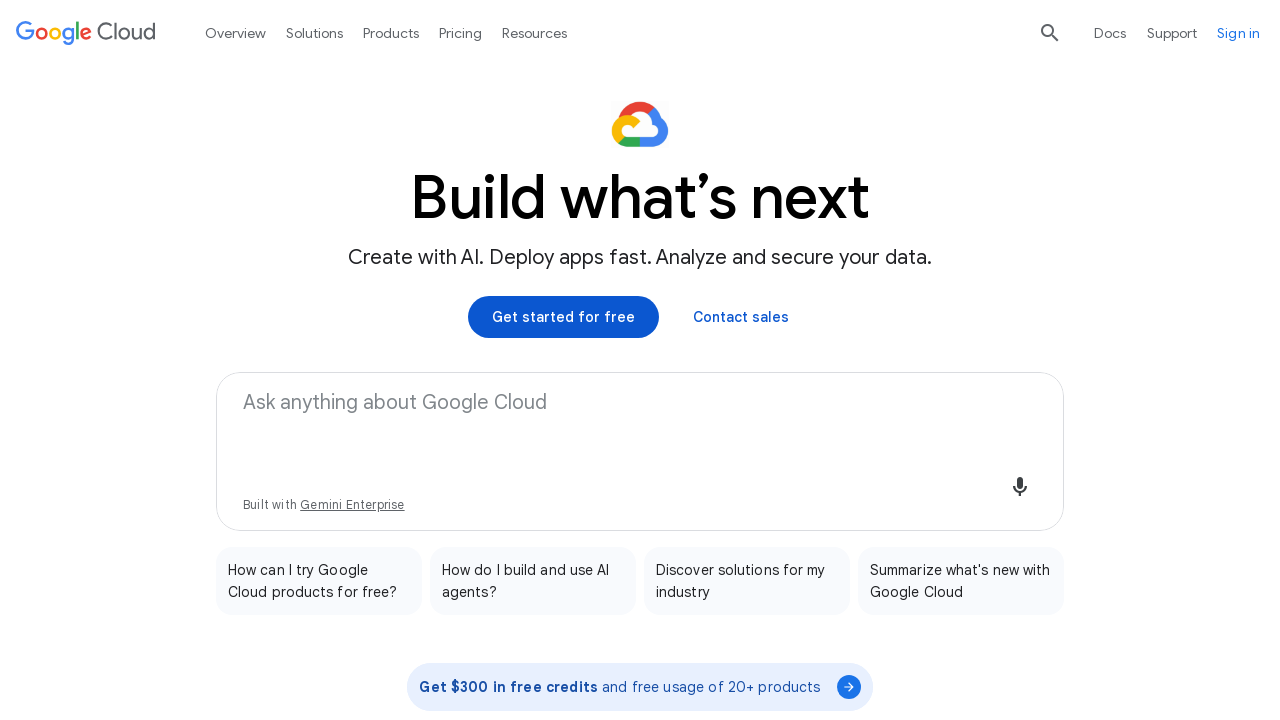

Blog link not found, navigated directly to blog page on a:has-text('Blog')
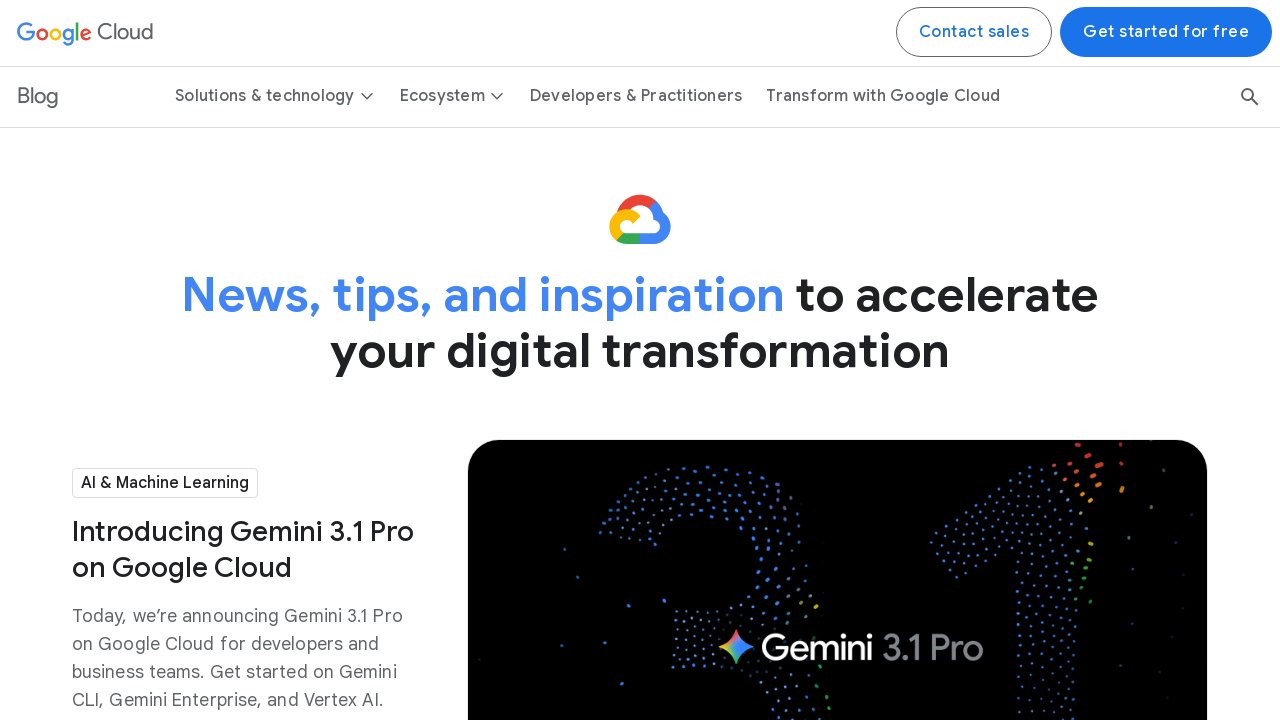

Blog page loaded (networkidle)
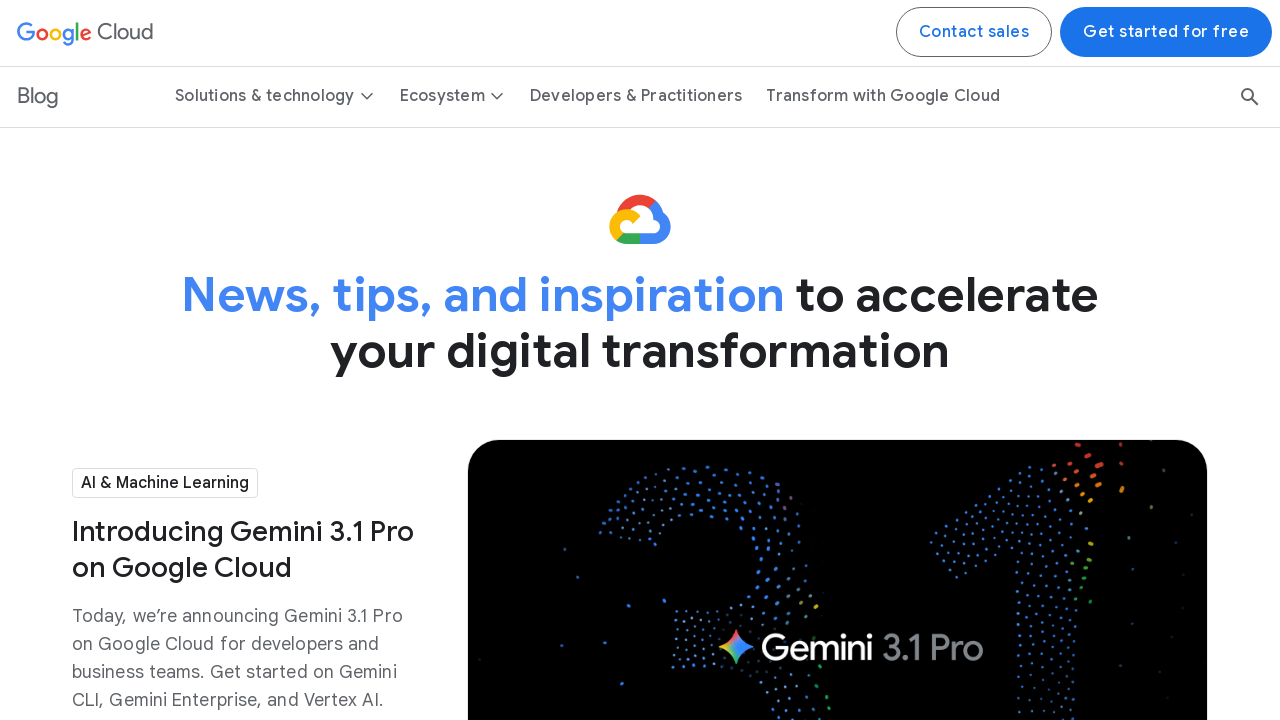

Verified navigation to Google Cloud Blog page
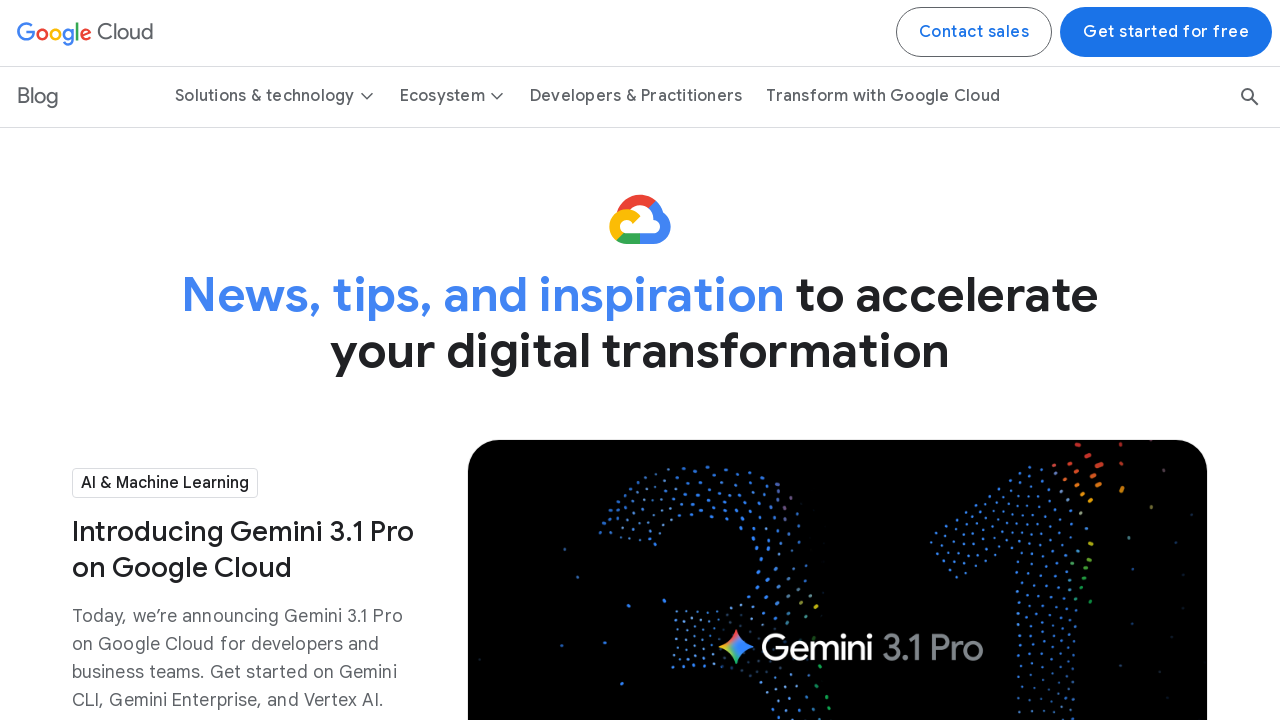

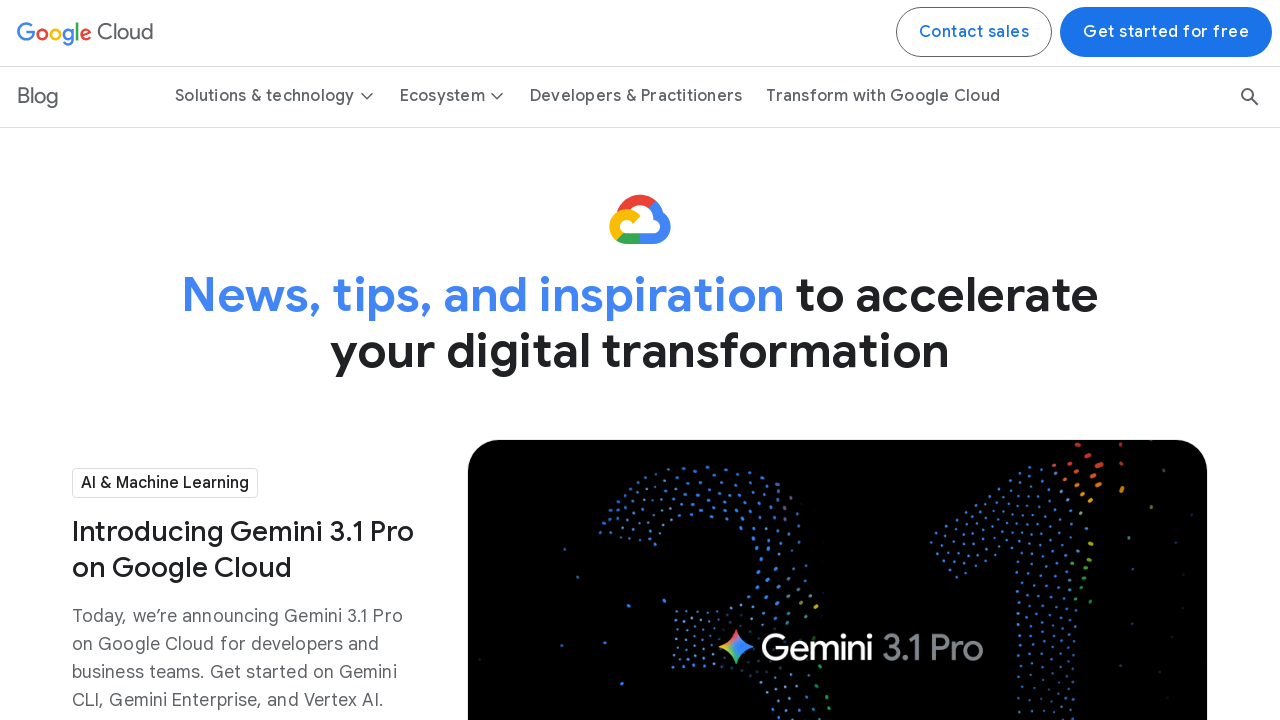